Tests radio button functionality by navigating to a practice page and clicking the "Hockey" radio button, then verifying it is selected.

Starting URL: https://practice.cydeo.com/radio_buttons

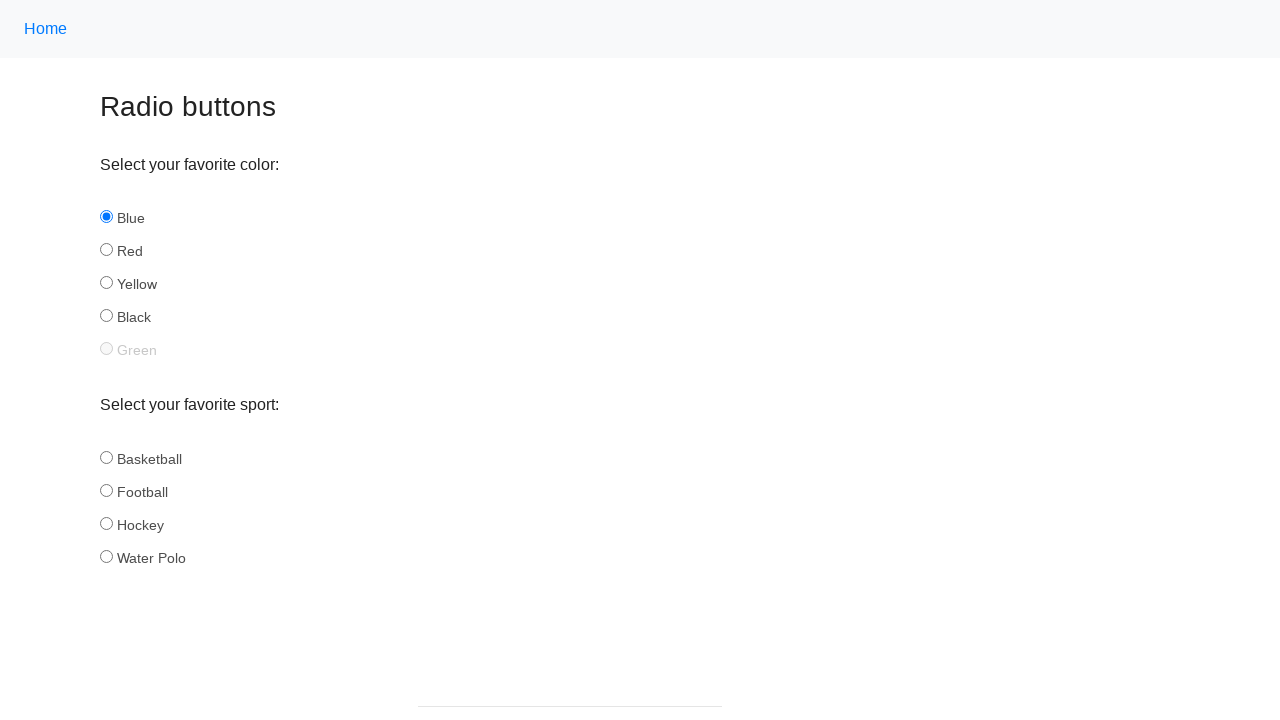

Navigated to radio buttons practice page
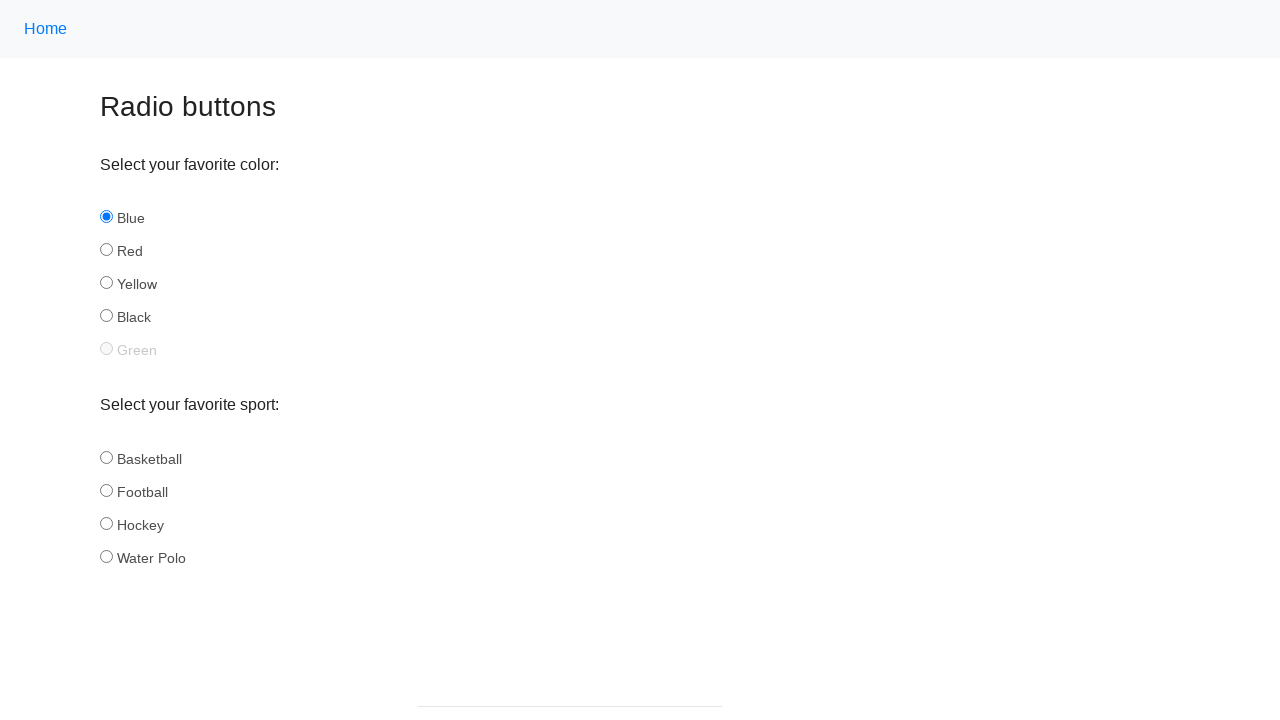

Clicked the Hockey radio button at (106, 523) on input#hockey
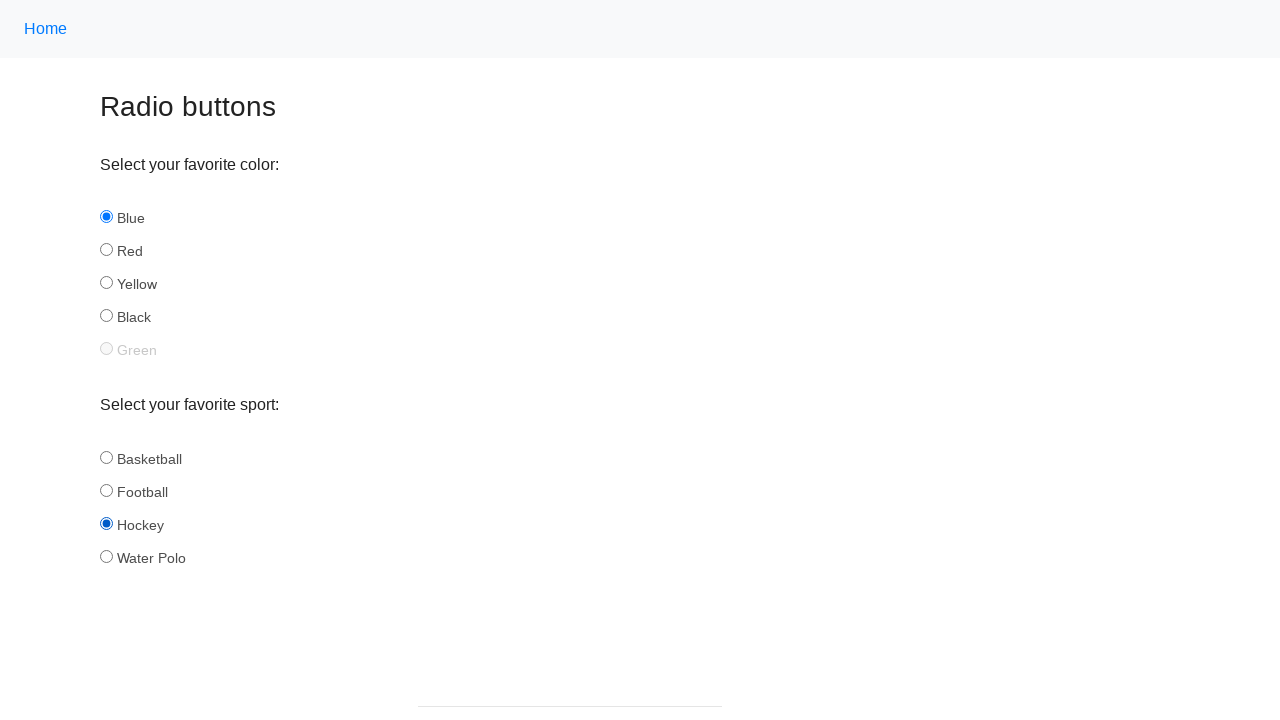

Verified that Hockey radio button is selected
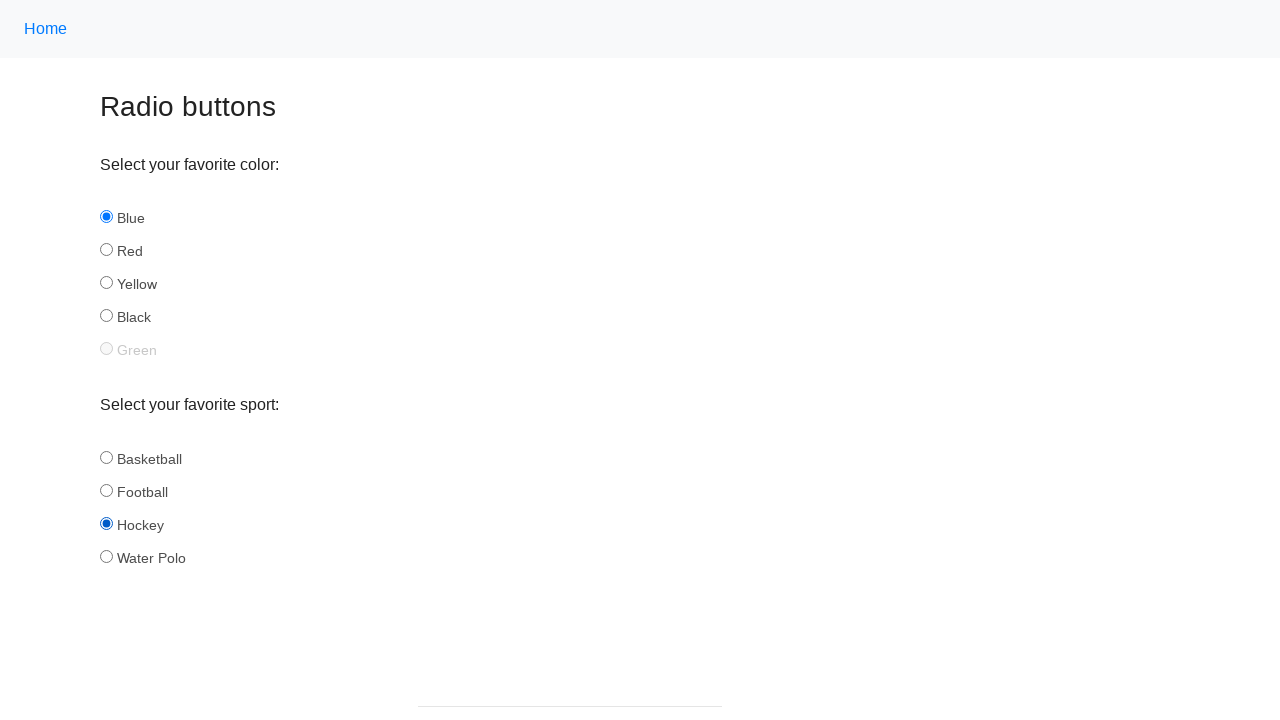

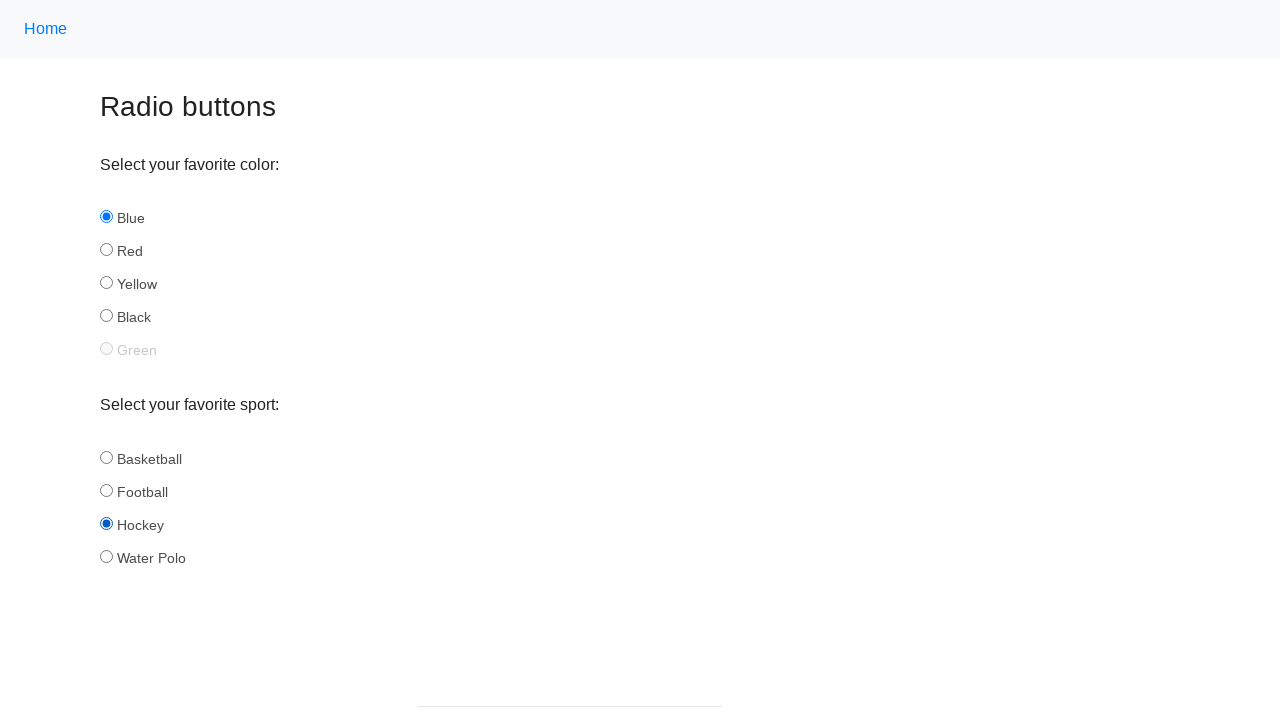